Tests date picker functionality by setting a date value using JavaScript execution on a date input field

Starting URL: https://demo.automationtesting.in/Datepicker.html

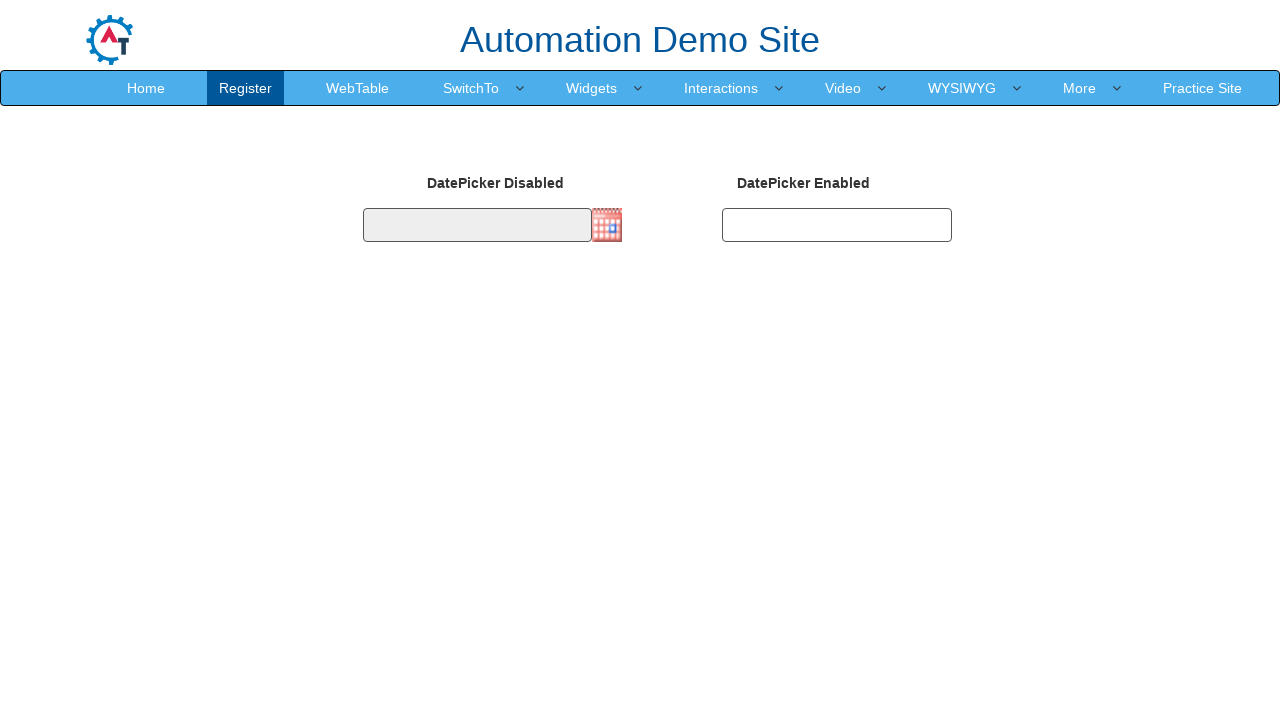

Navigated to date picker demo page
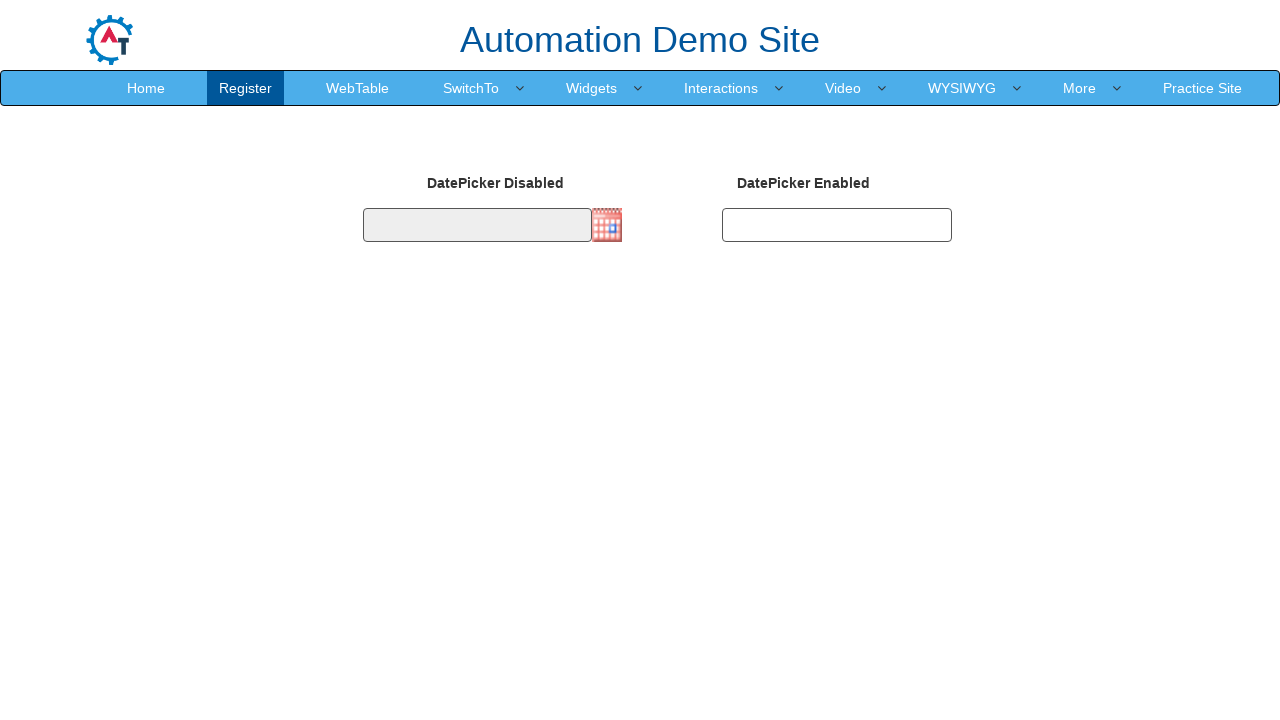

Set date value to 09/10/2026 using JavaScript execution on datepicker2 field
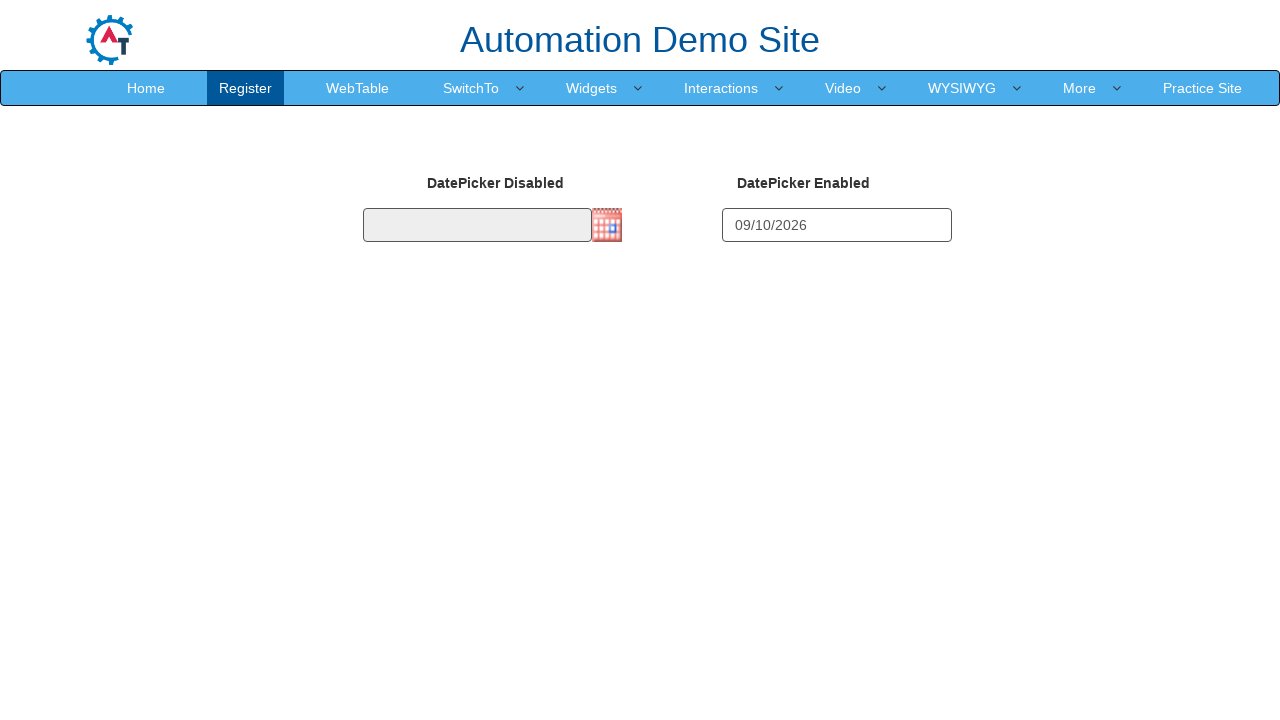

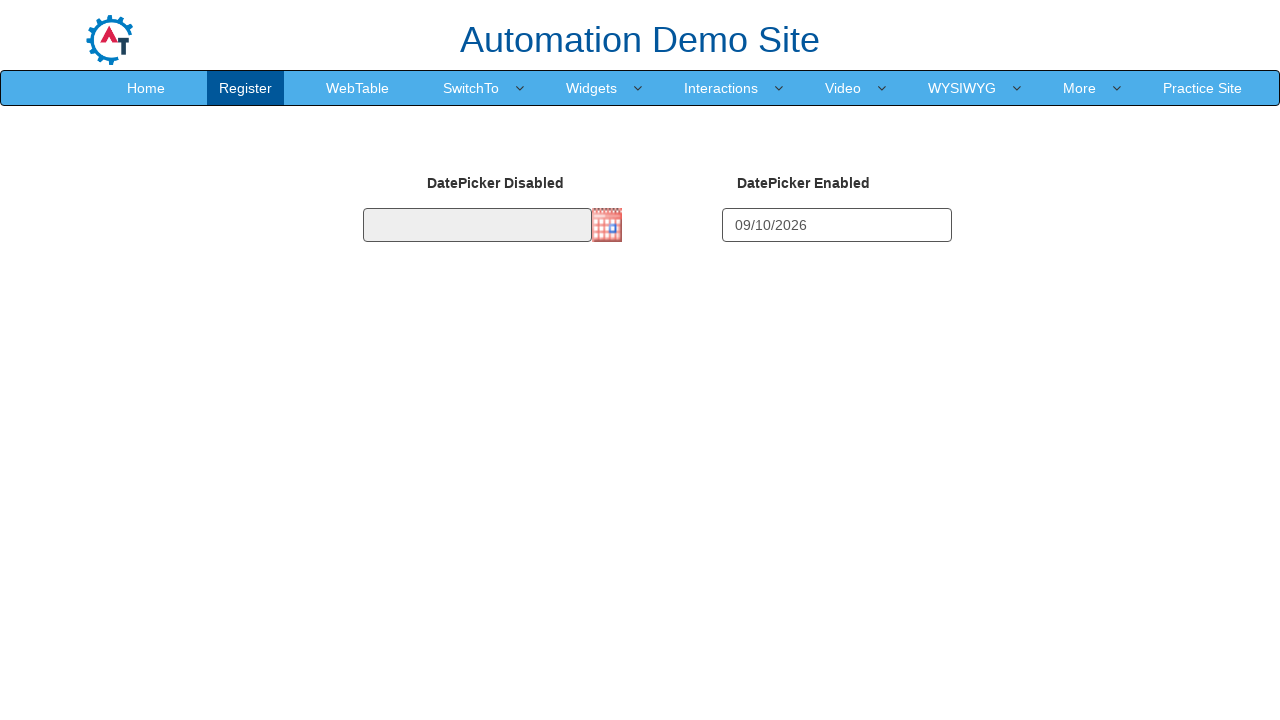